Tests dropdown selection functionality on W3Schools by selecting options from a dropdown menu using different selection methods (by index, by value, and by visible text)

Starting URL: https://www.w3schools.com/tags/tryit.asp?filename=tryhtml_select

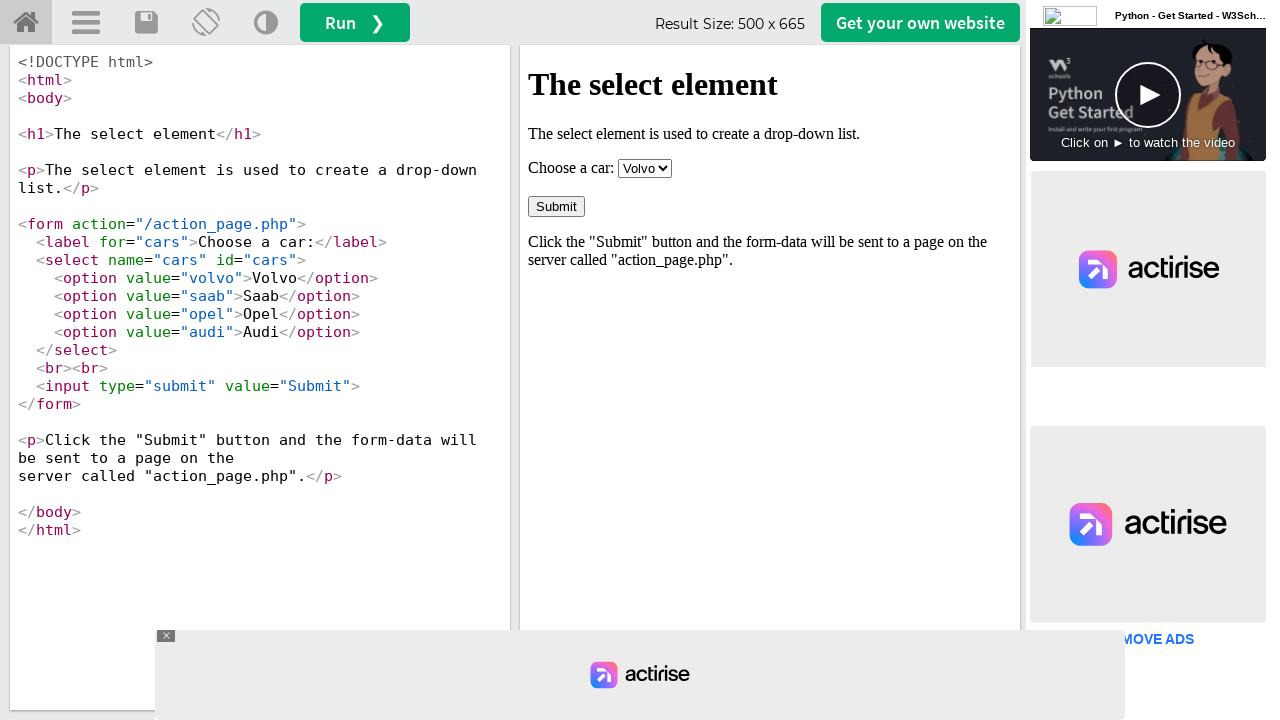

Waited for dropdown element #cars to be present in iframe #iframeResult
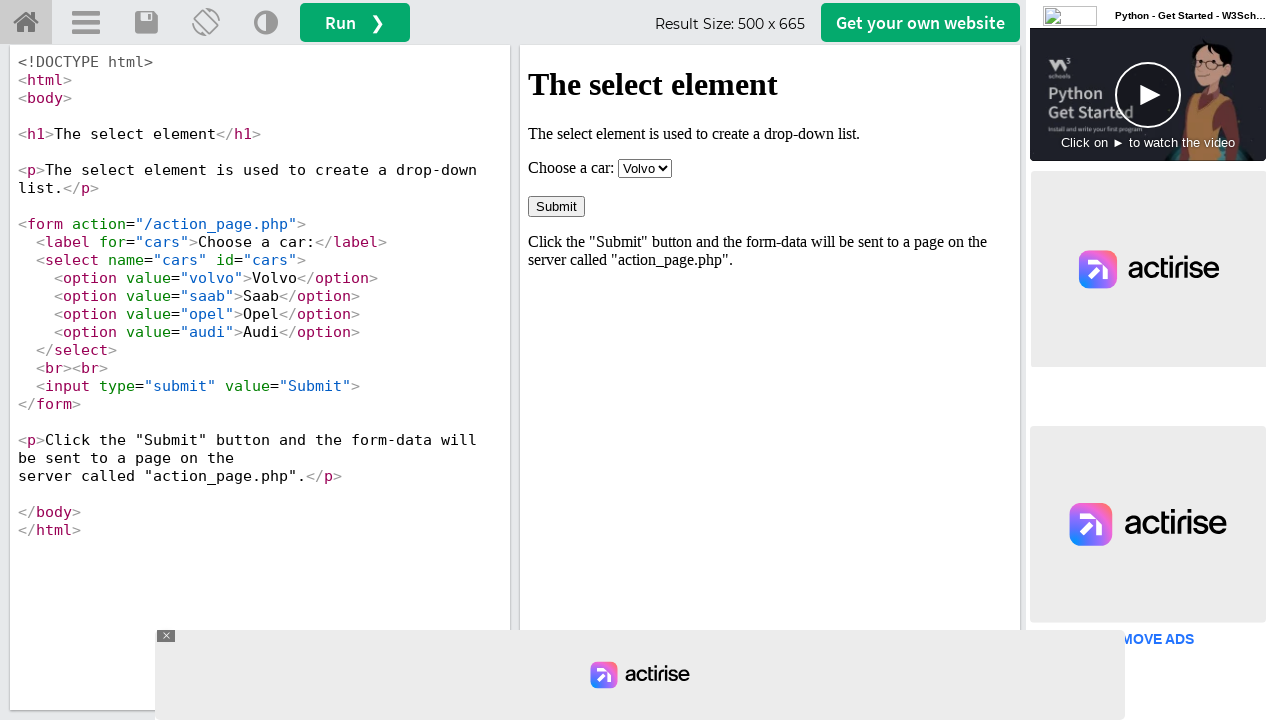

Selected dropdown option by index 3 (Audi) on #iframeResult >> internal:control=enter-frame >> #cars
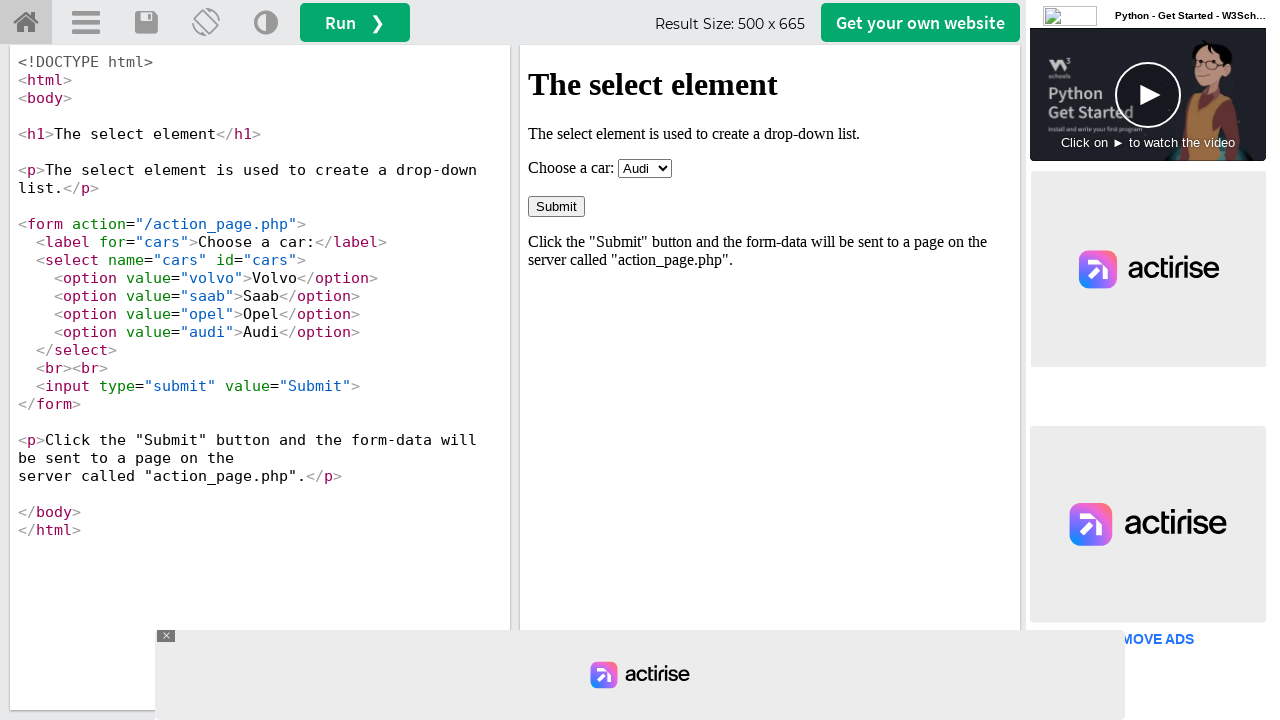

Selected dropdown option by value 'opel' on #iframeResult >> internal:control=enter-frame >> #cars
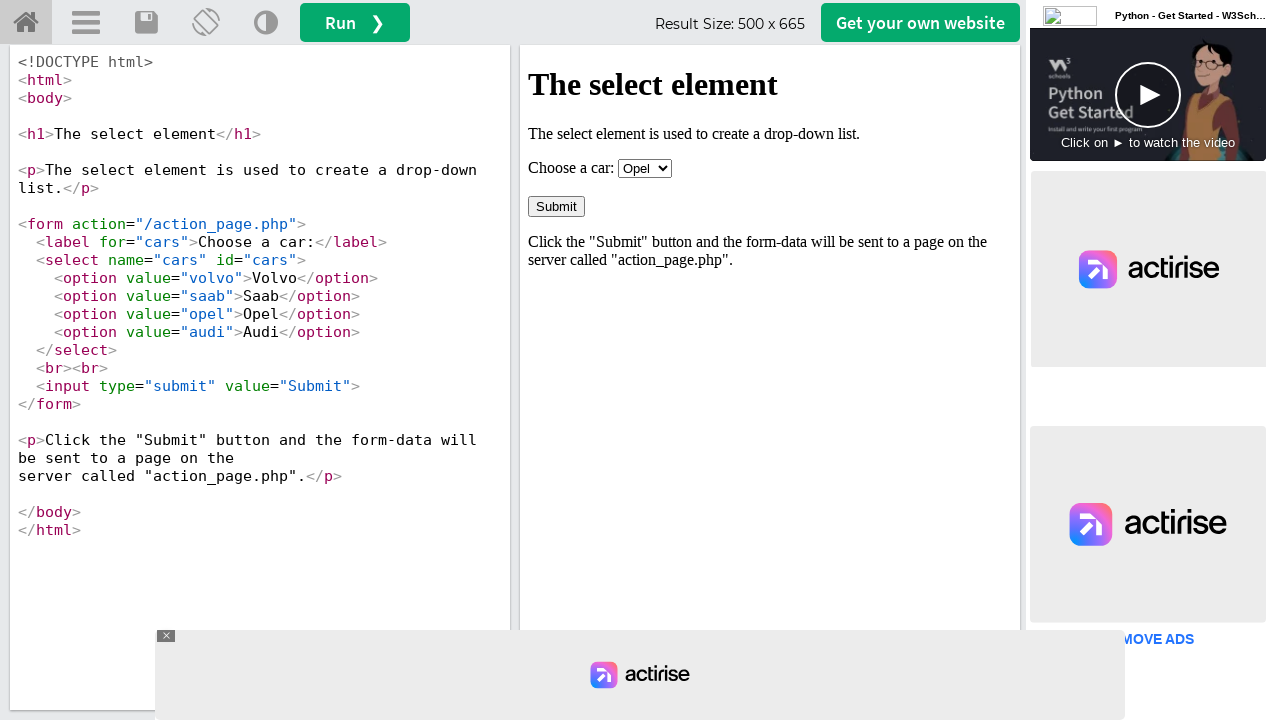

Selected dropdown option by visible text 'Volvo' on #iframeResult >> internal:control=enter-frame >> #cars
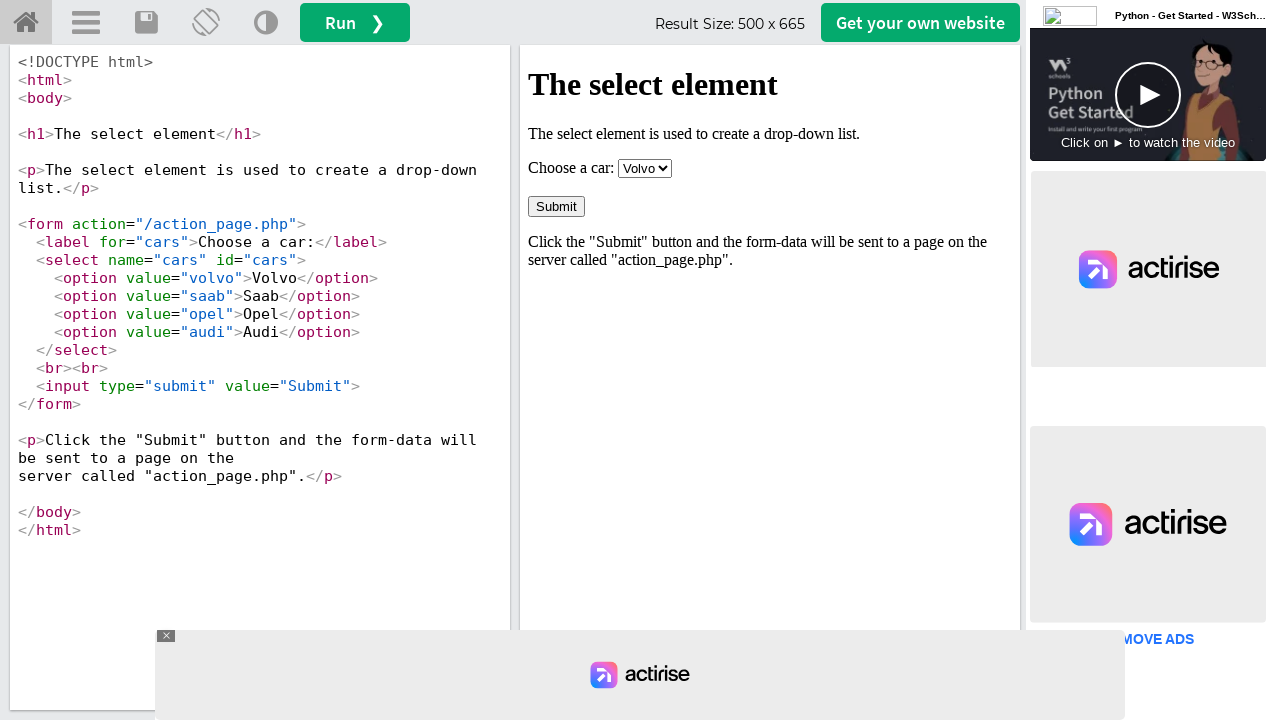

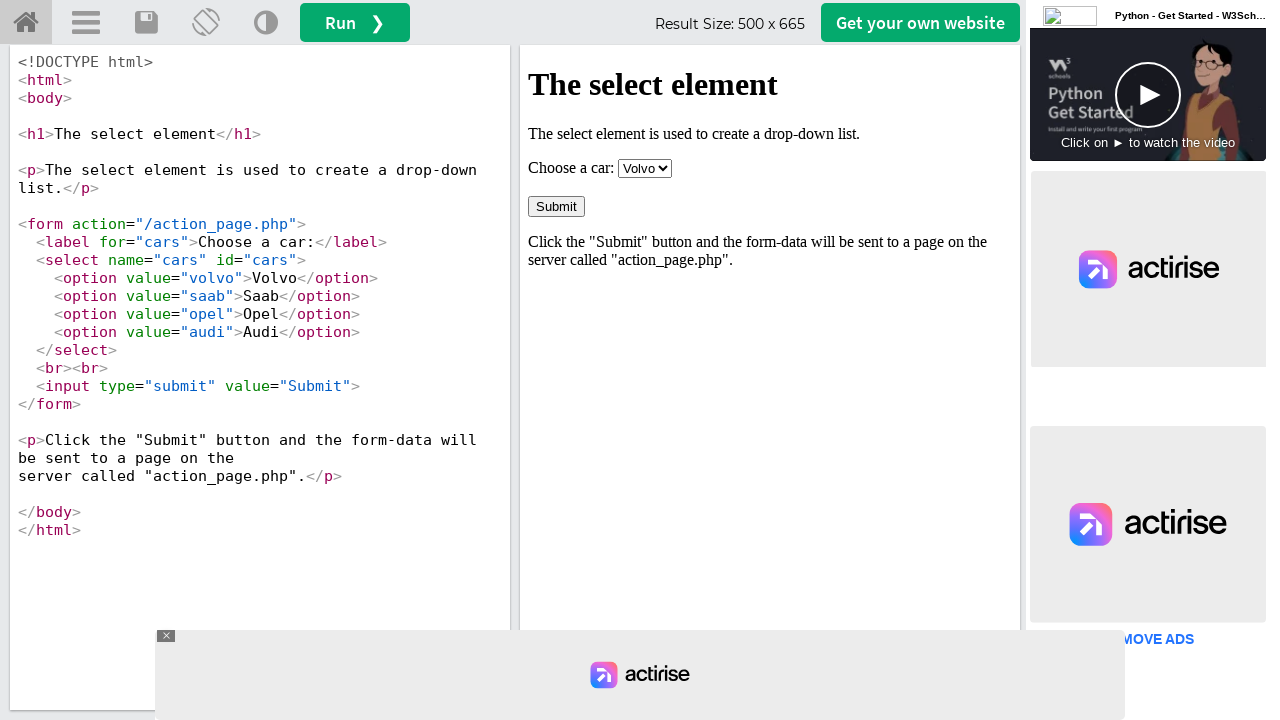